Tests dropdown functionality without using a standard select tag by clicking on a custom dropdown button and selecting a ReactJs option

Starting URL: https://leafground.com/select.xhtml

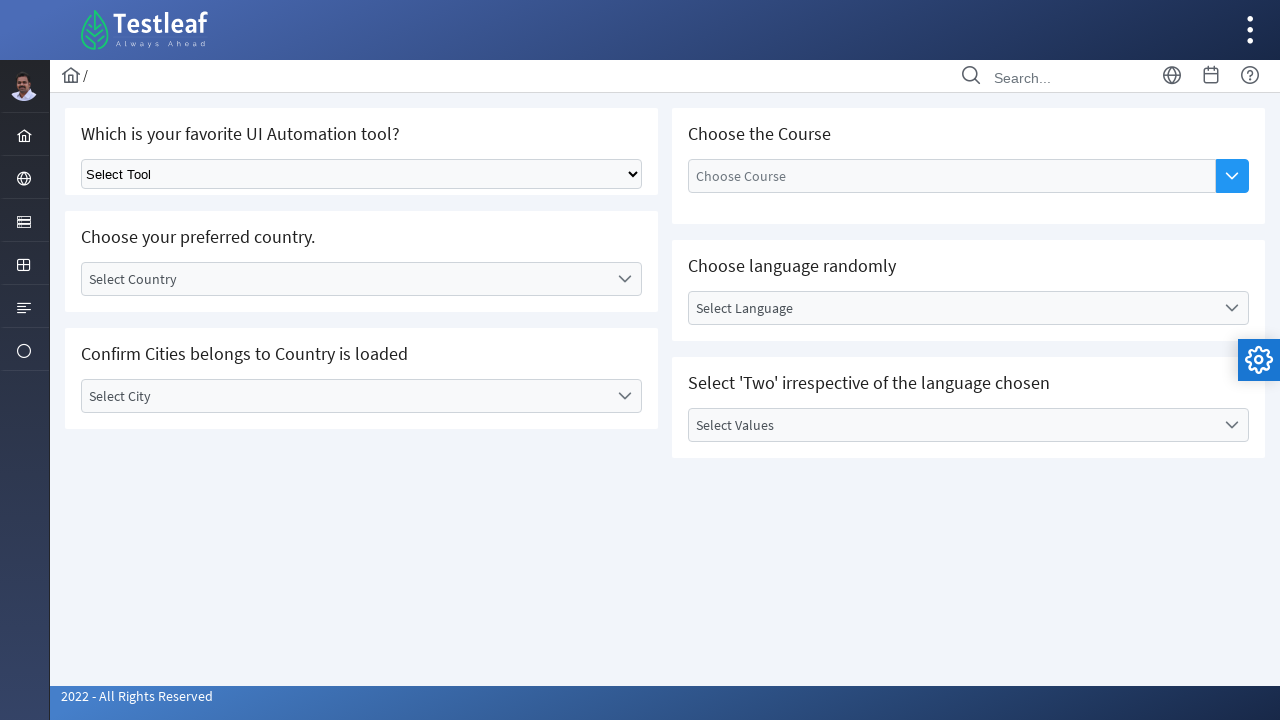

Clicked custom dropdown button to open options at (1232, 176) on span[class*='ui-button-icon']
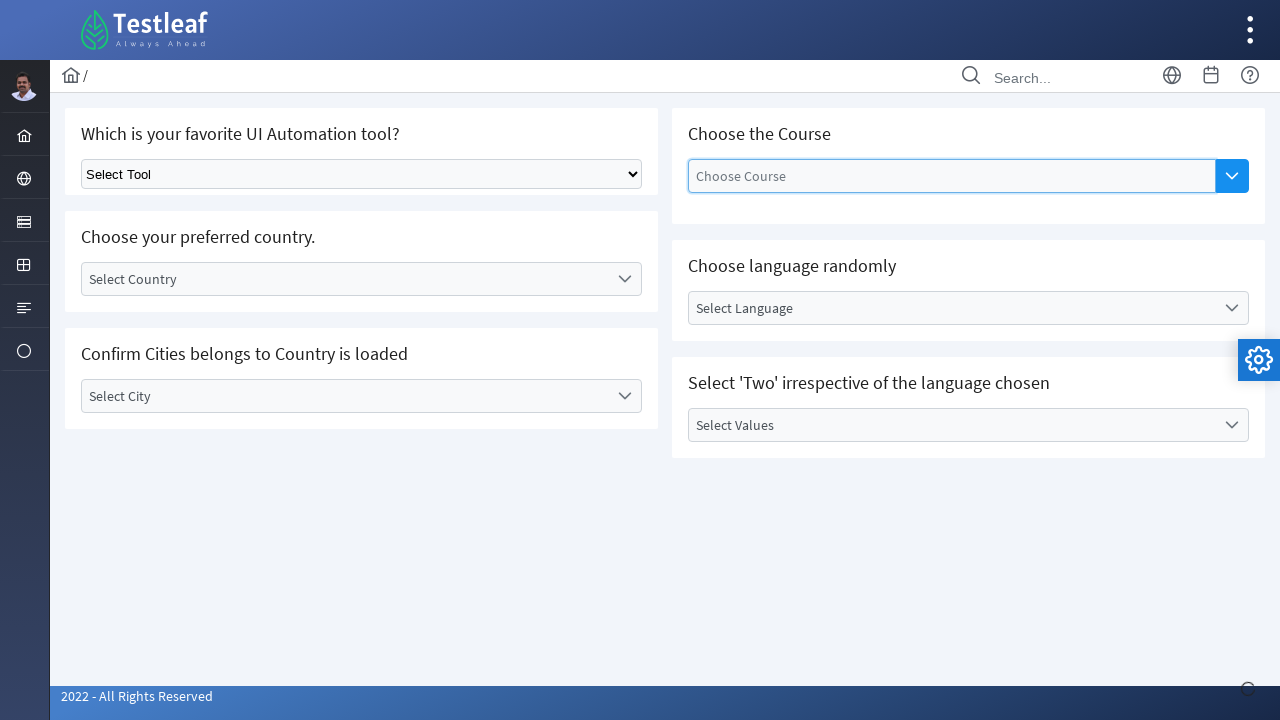

Dropdown options appeared with ReactJs option visible
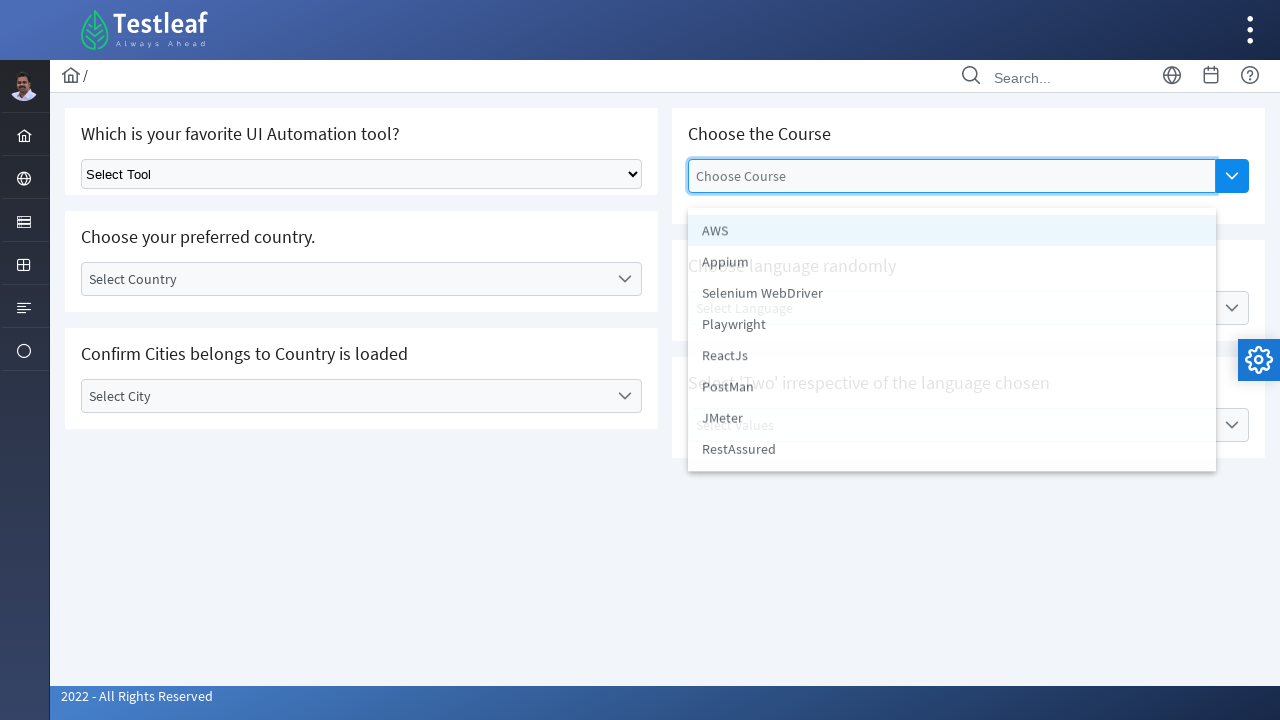

Selected ReactJs option from custom dropdown at (952, 359) on li:text('ReactJs')
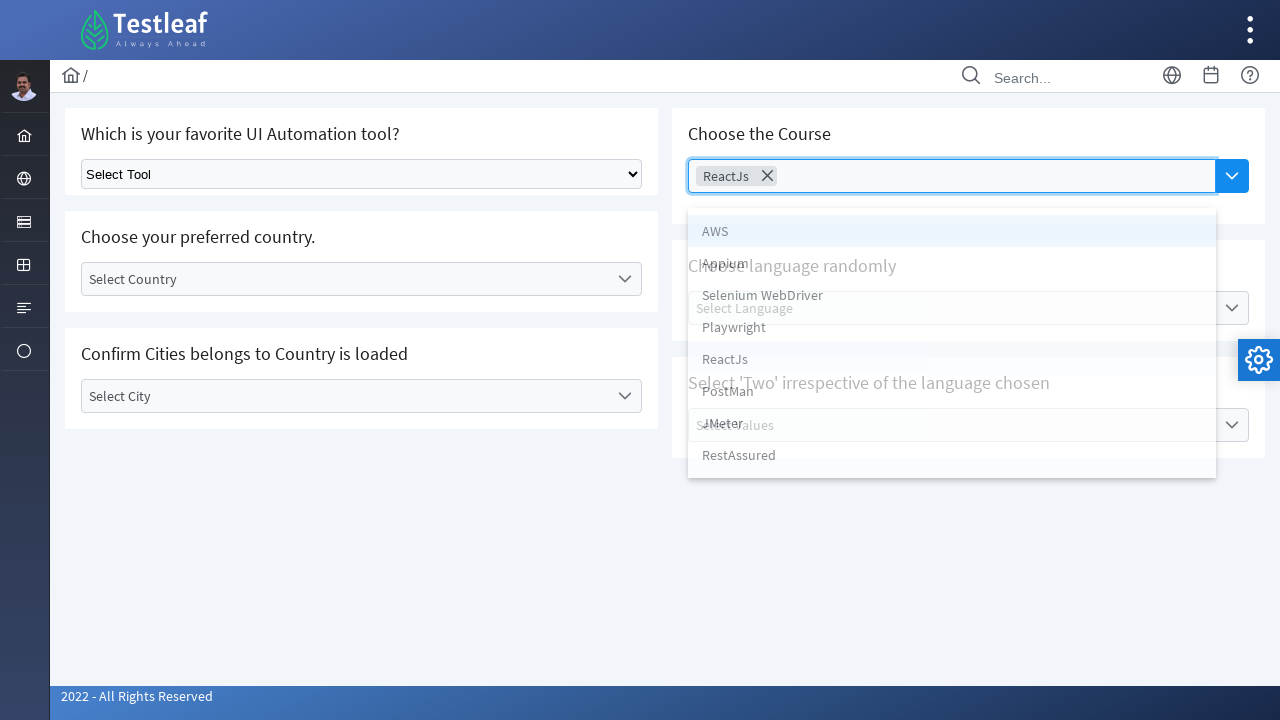

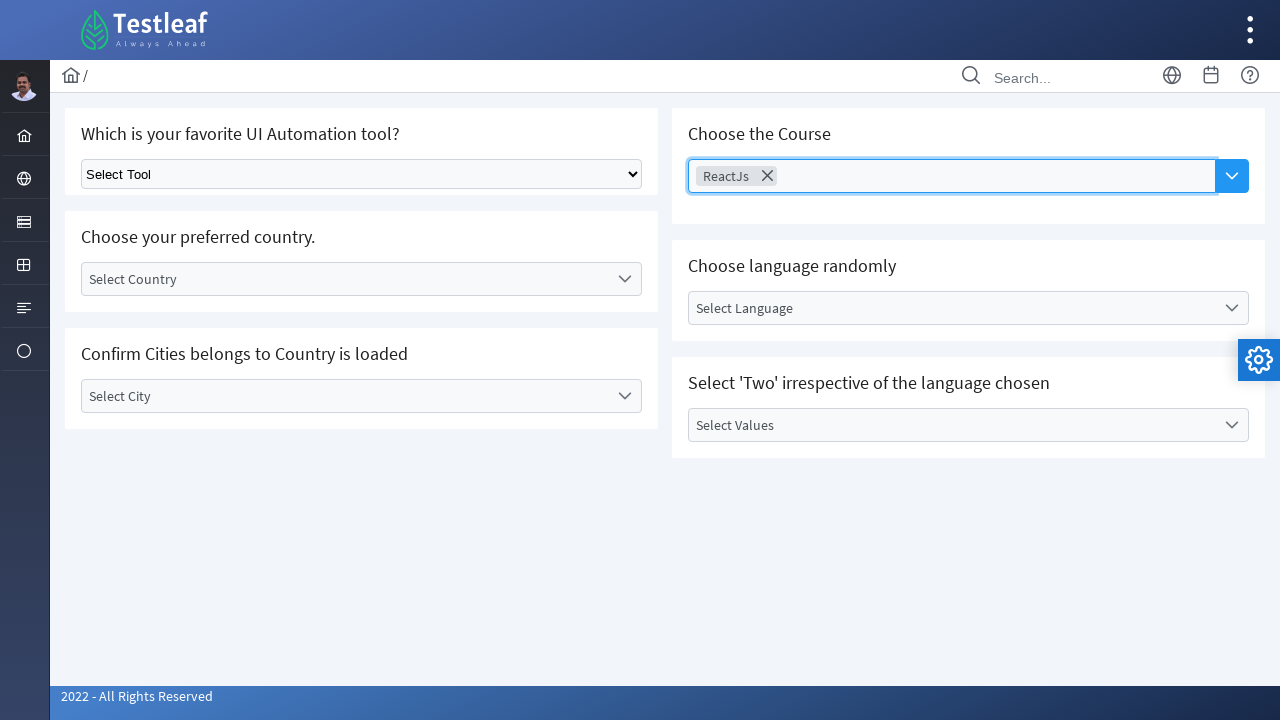